Tests iframe handling by switching into an iframe, reading text from an element inside it, then switching back to the main content

Starting URL: https://demoqa.com/frames

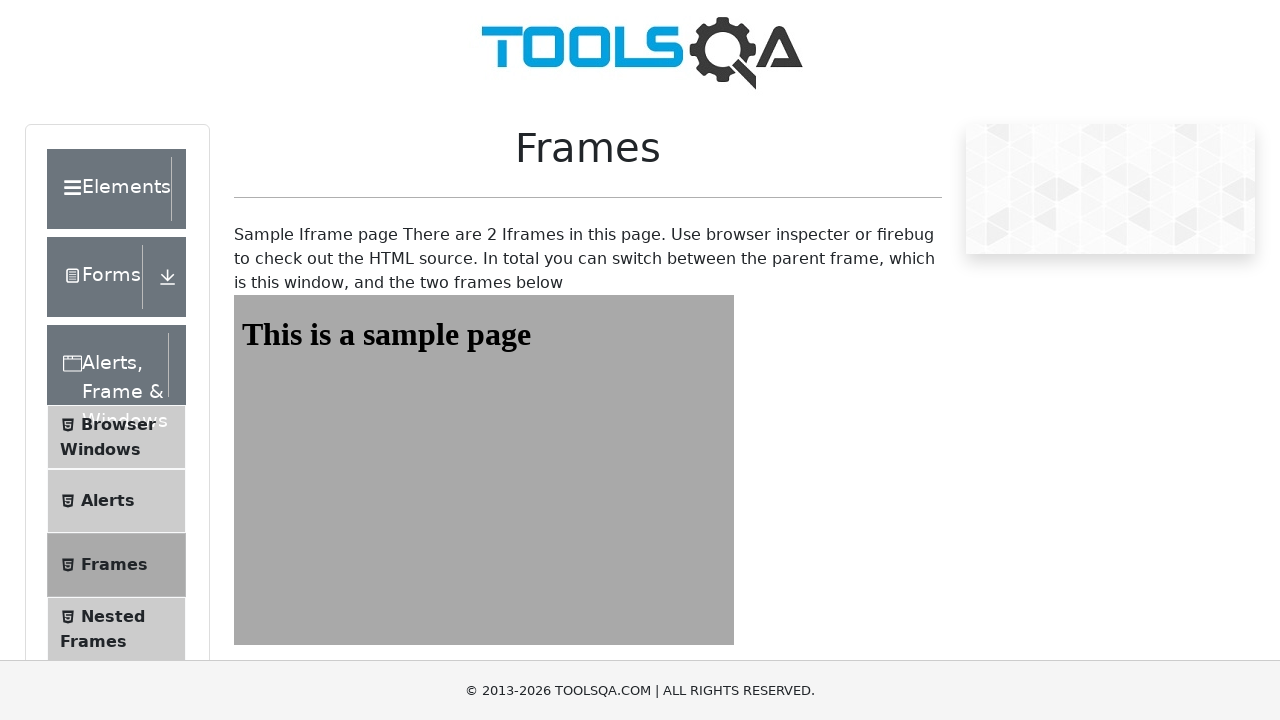

Navigated to frames demo page at https://demoqa.com/frames
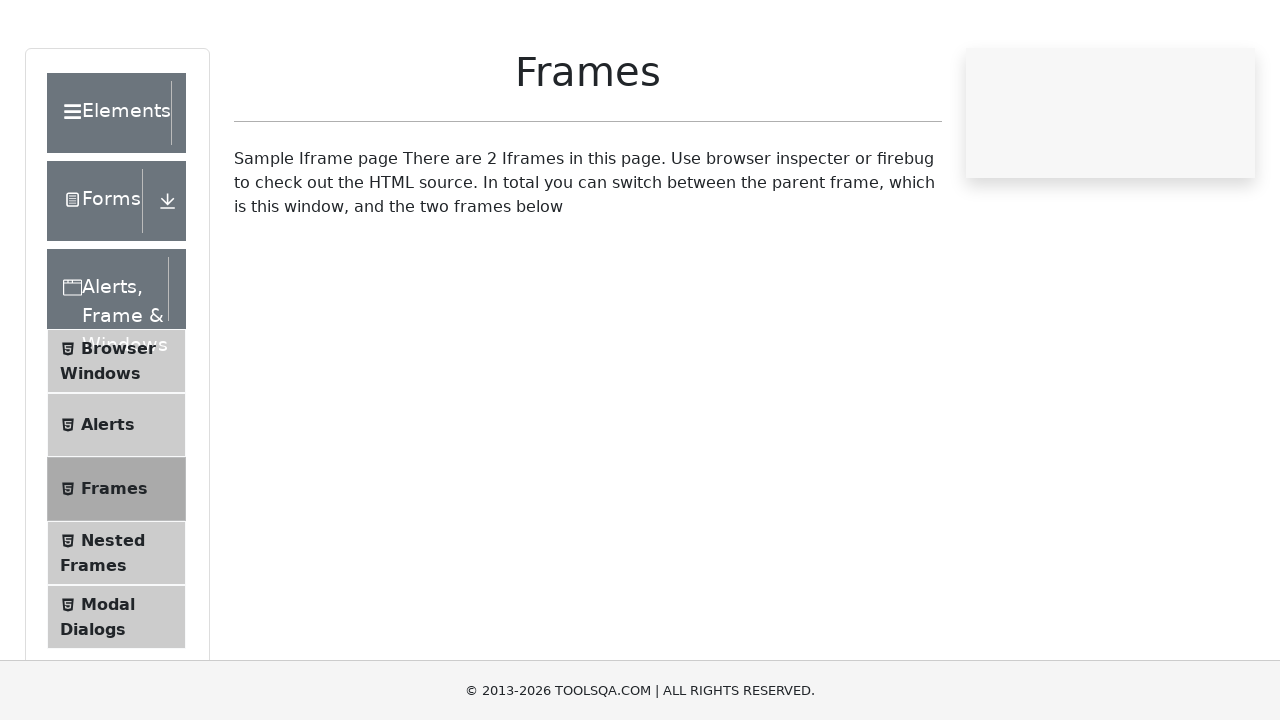

Located iframe with id 'frame1'
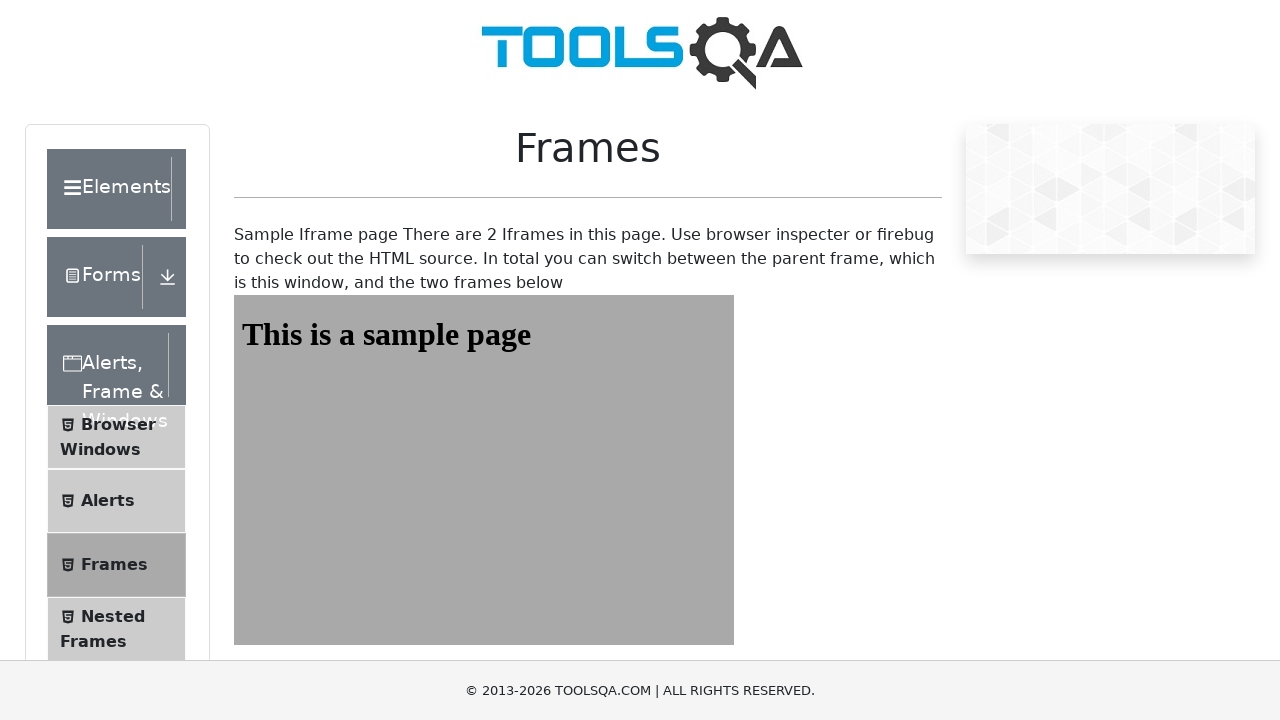

Retrieved text from heading inside iframe: 'This is a sample page'
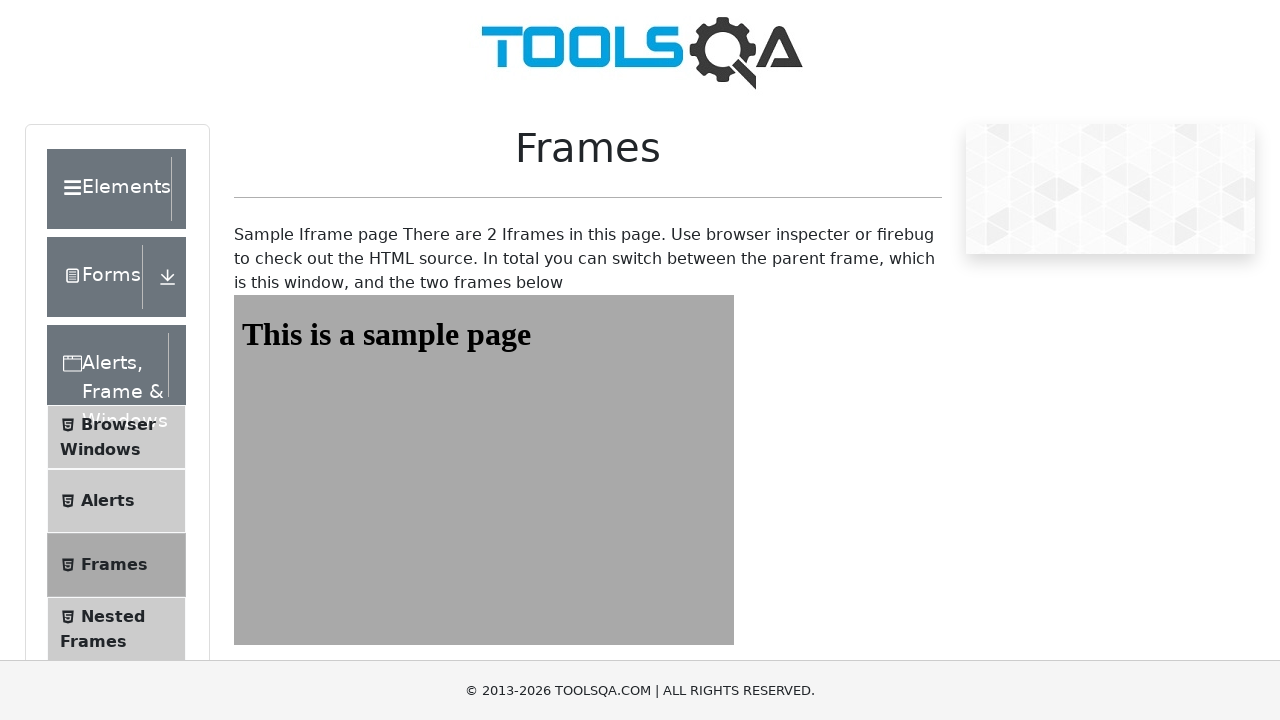

Retrieved text from main content heading: 'Frames'
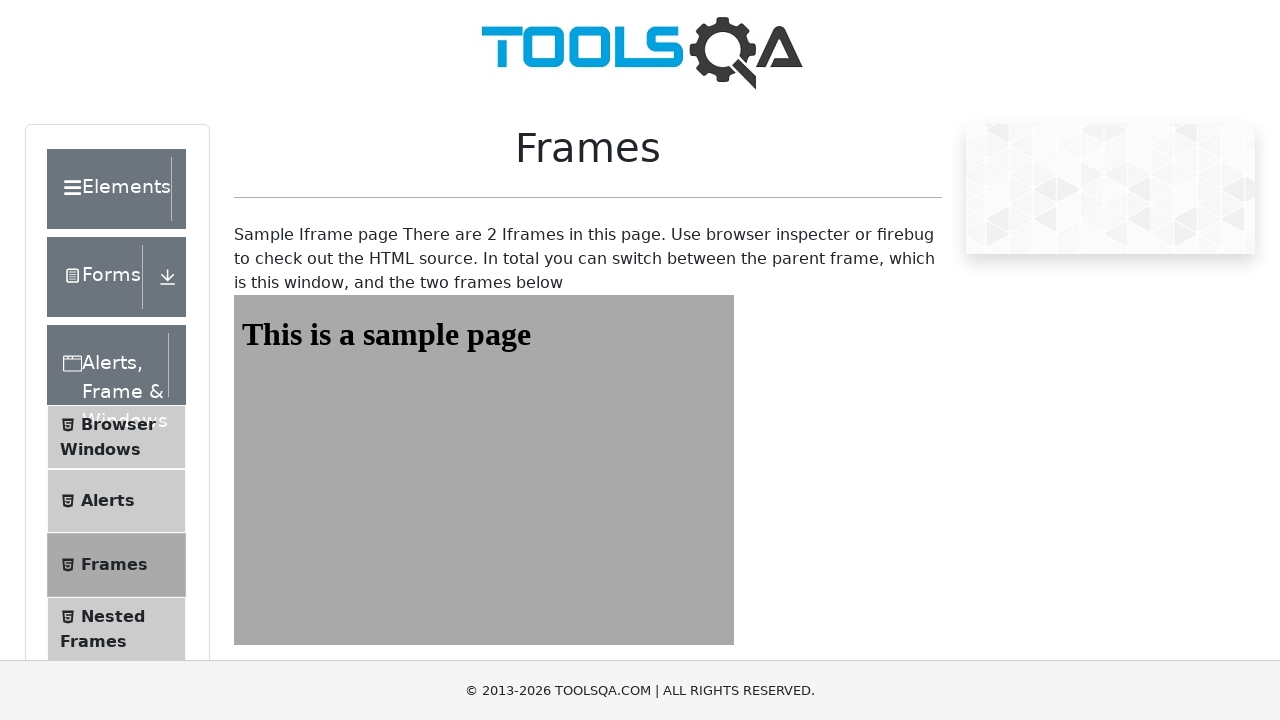

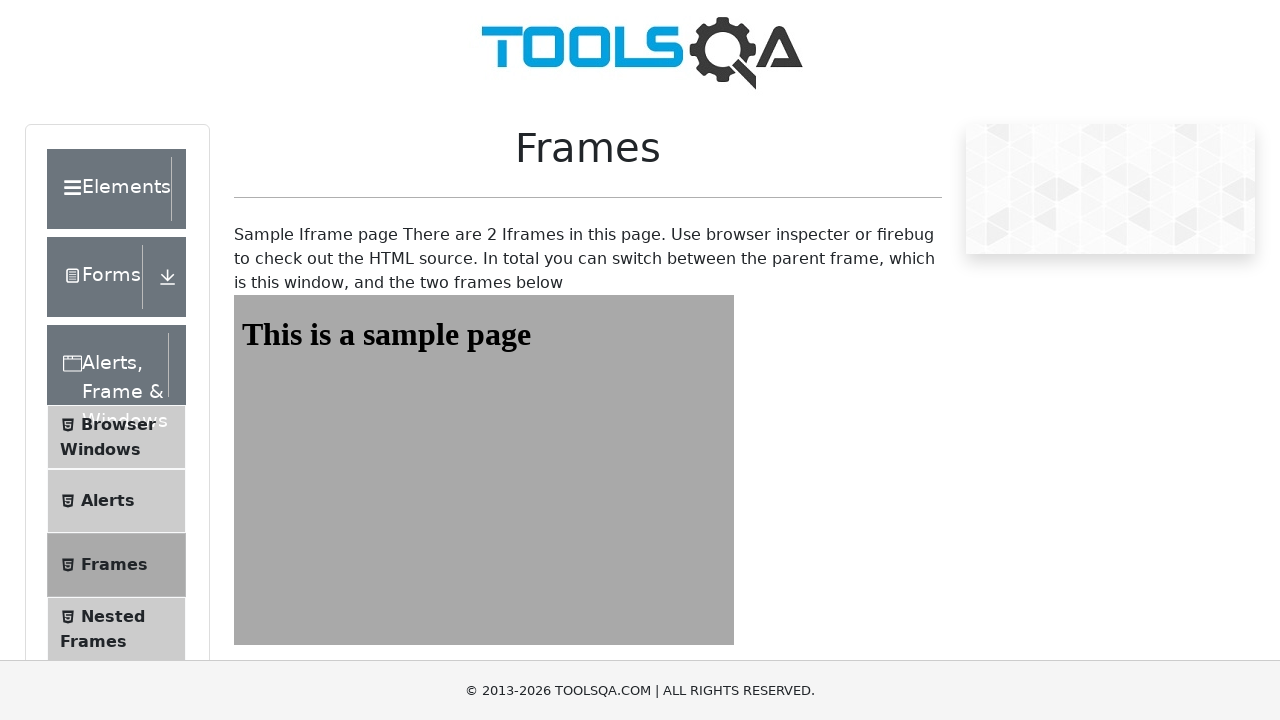